Tests the VWO app landing page by clicking on the "Start a free trial" link to verify it's present and clickable

Starting URL: https://app.vwo.com

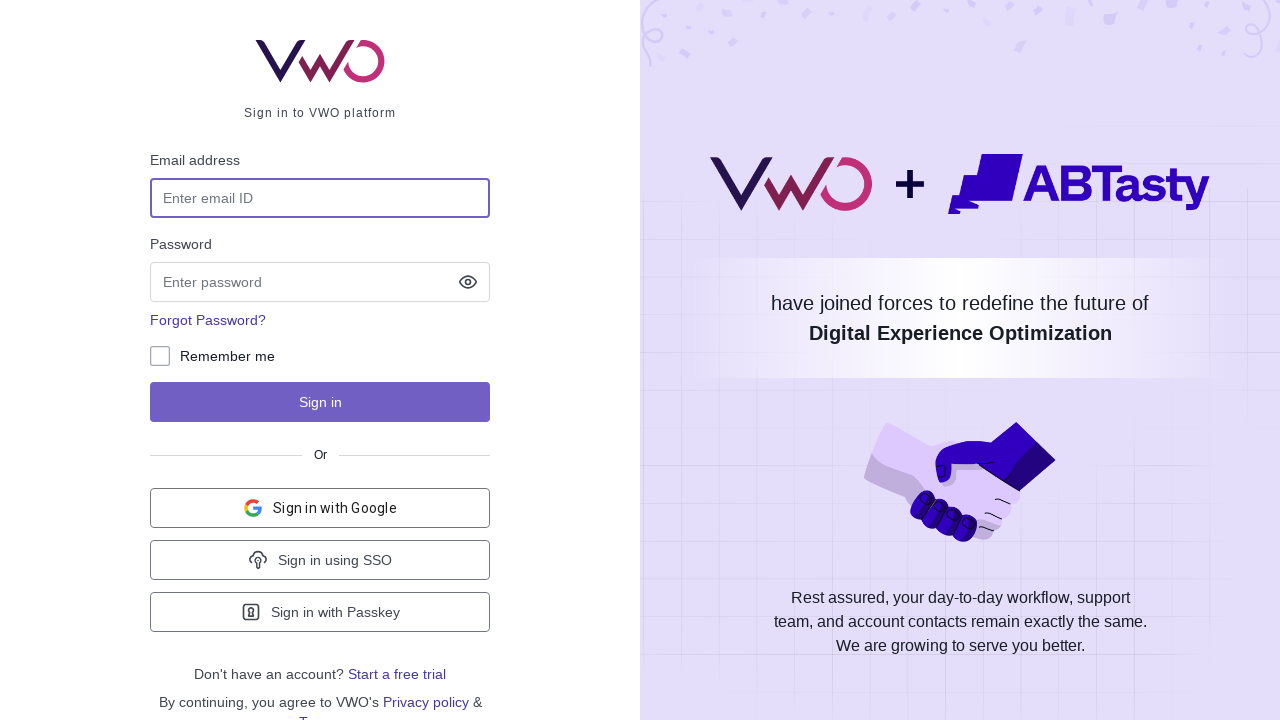

Navigated to VWO app landing page at https://app.vwo.com
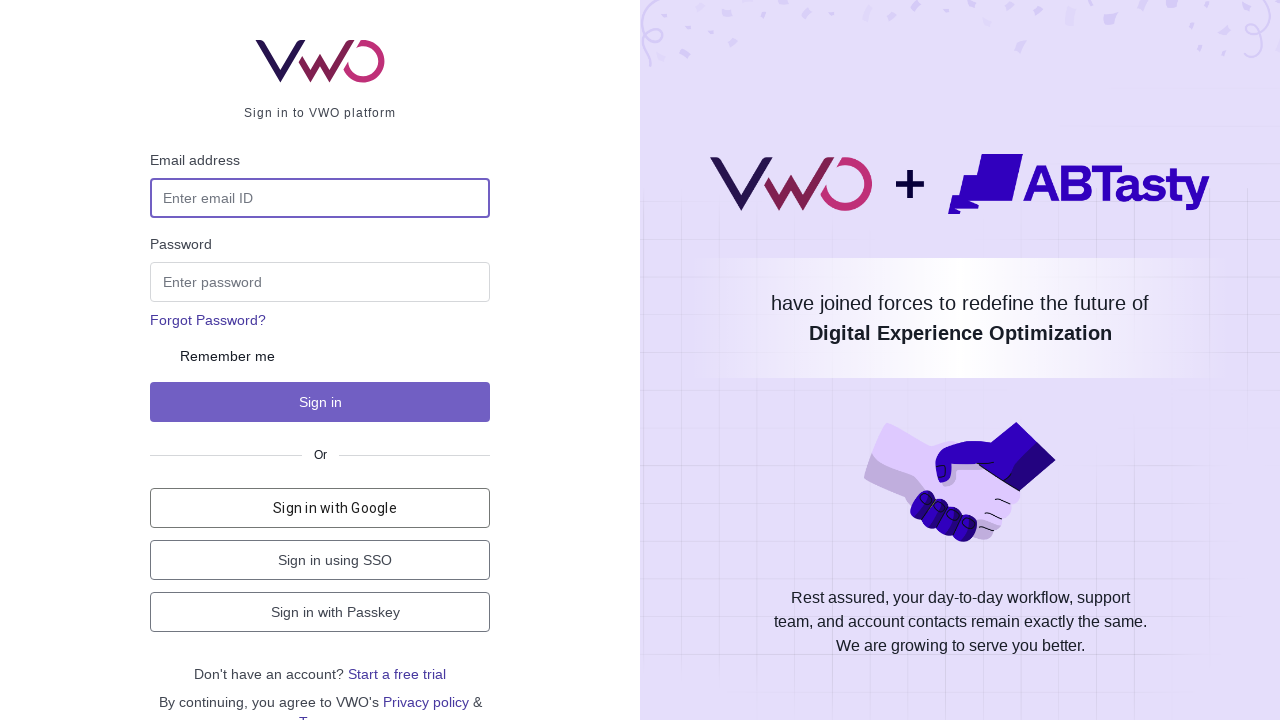

Clicked on 'Start a free trial' link at (397, 674) on a:text('Start a free trial')
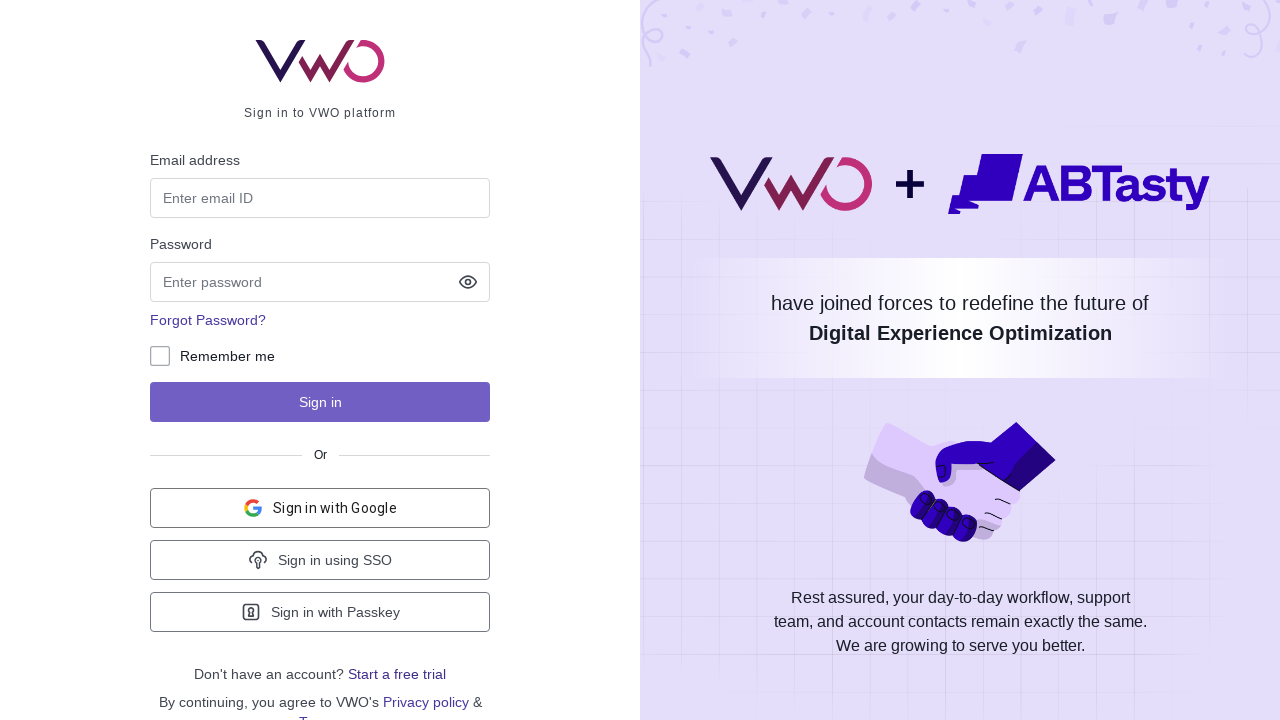

Page load completed after clicking 'Start a free trial'
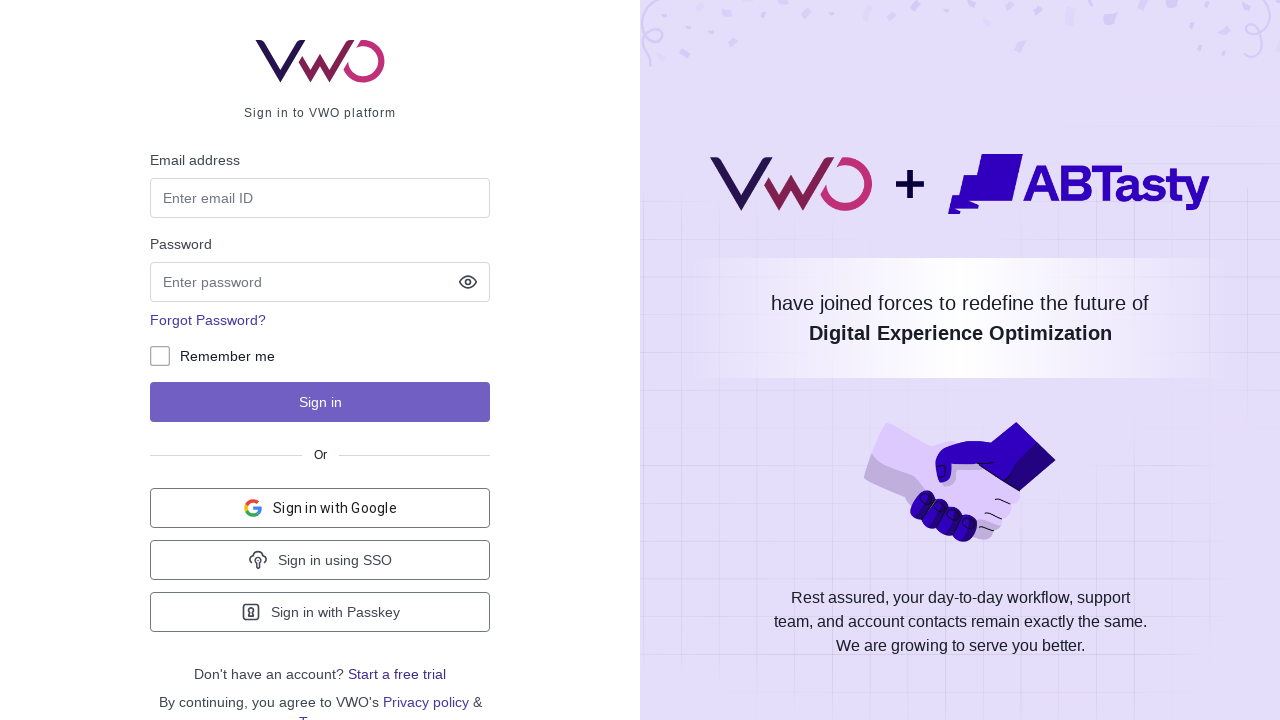

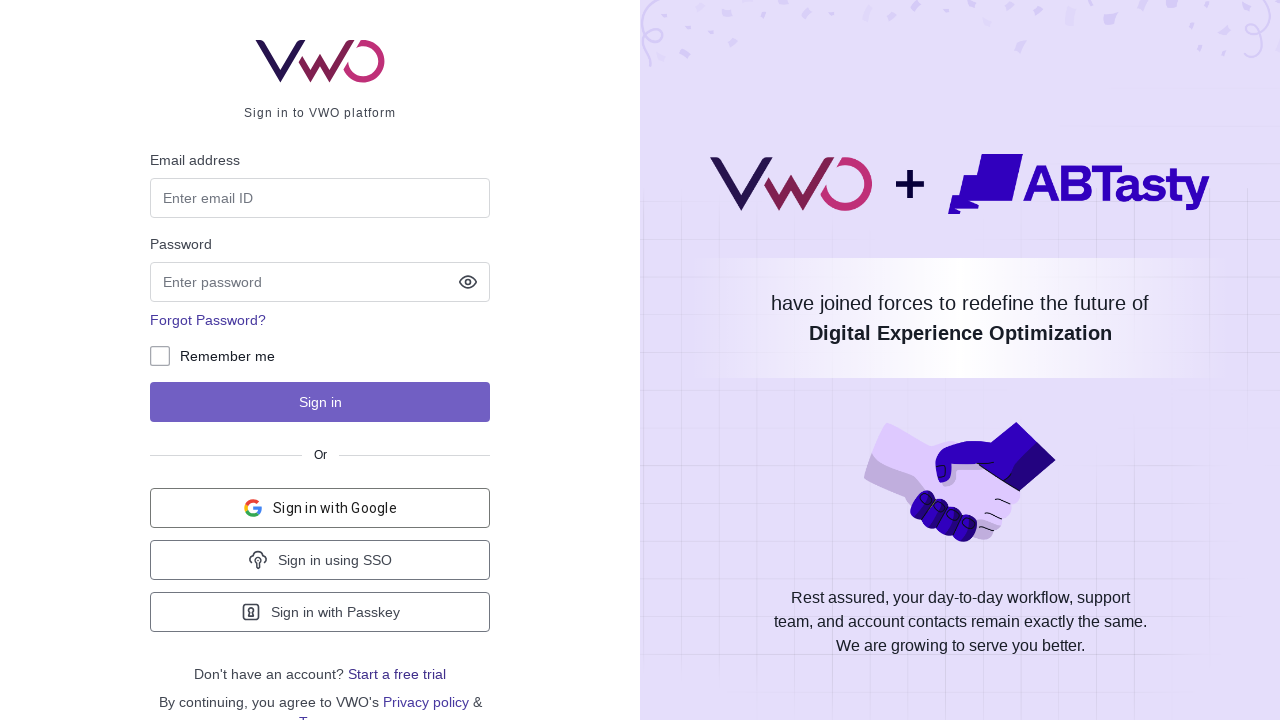